Tests student registration functionality by navigating to the registration page, filling out the form with student details (name, email, CPF, address, username, password), and submitting. Verifies successful registration by checking redirect to login page.

Starting URL: https://sistema-estagio.vercel.app

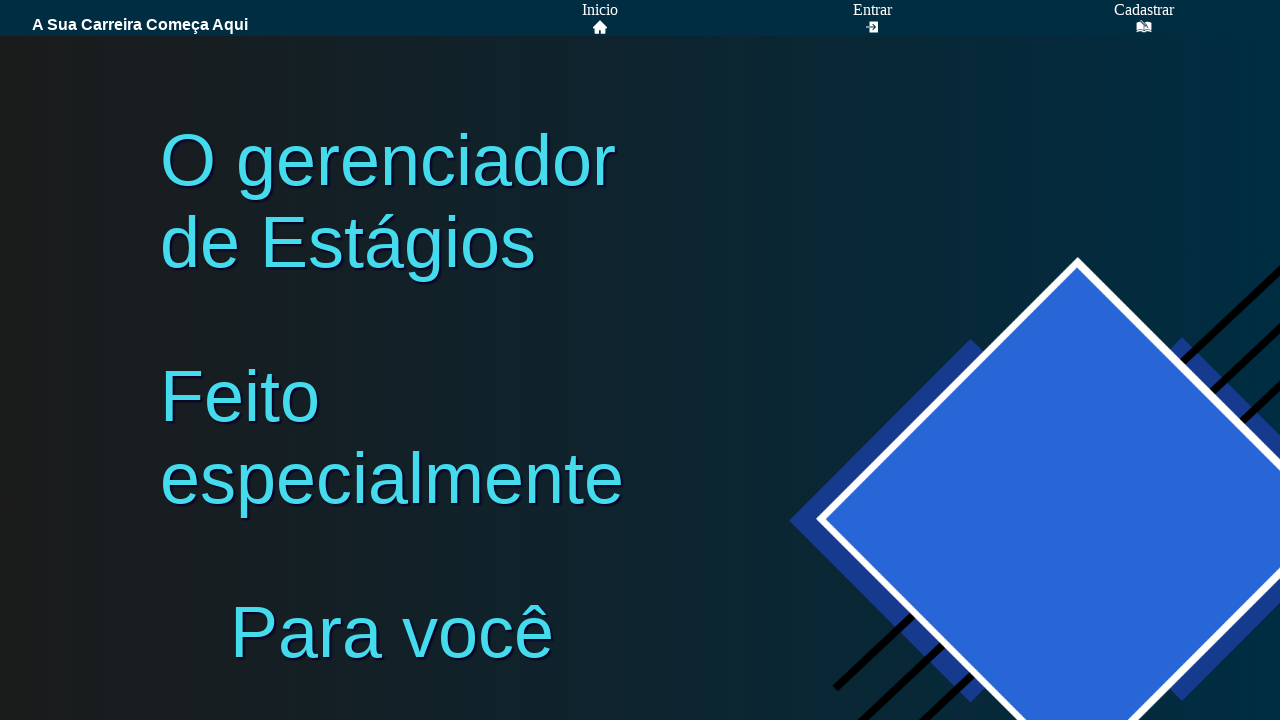

Navigated to student registration system homepage
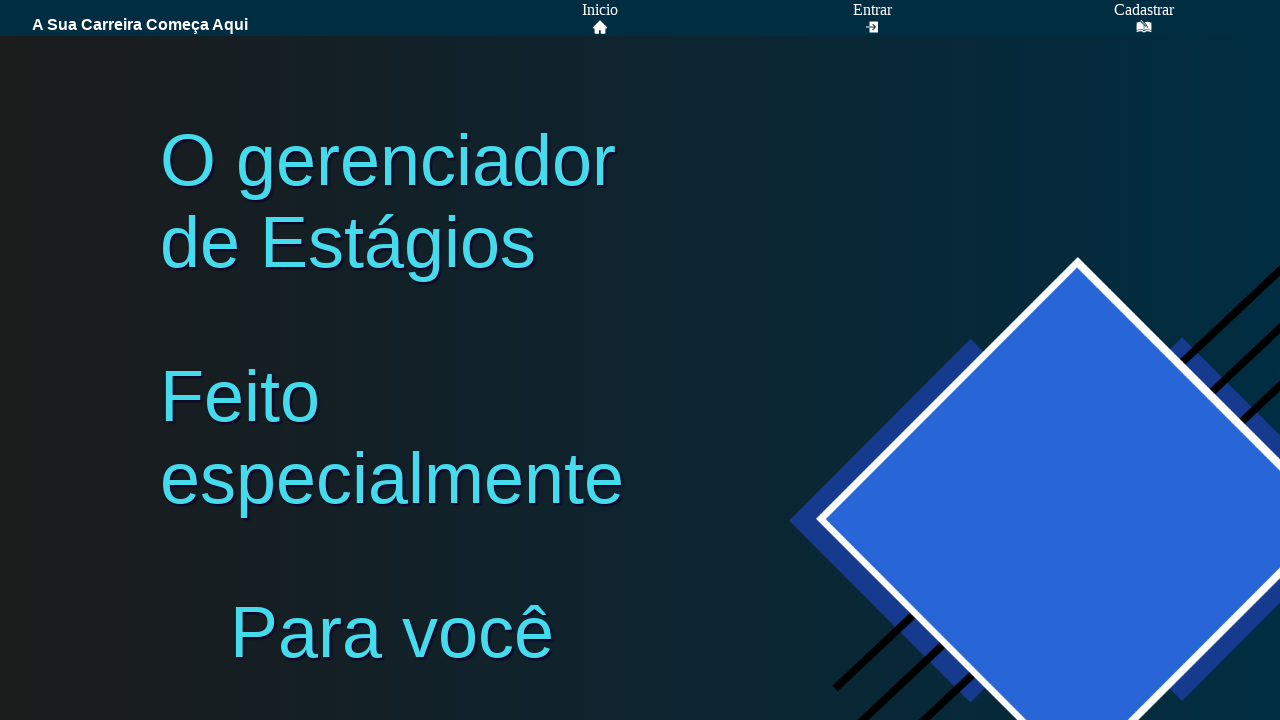

Clicked 'Cadastrar' (Register) button in navigation at (1144, 10) on xpath=/html/body/div/div/div/nav/div[2]/div[3]/a
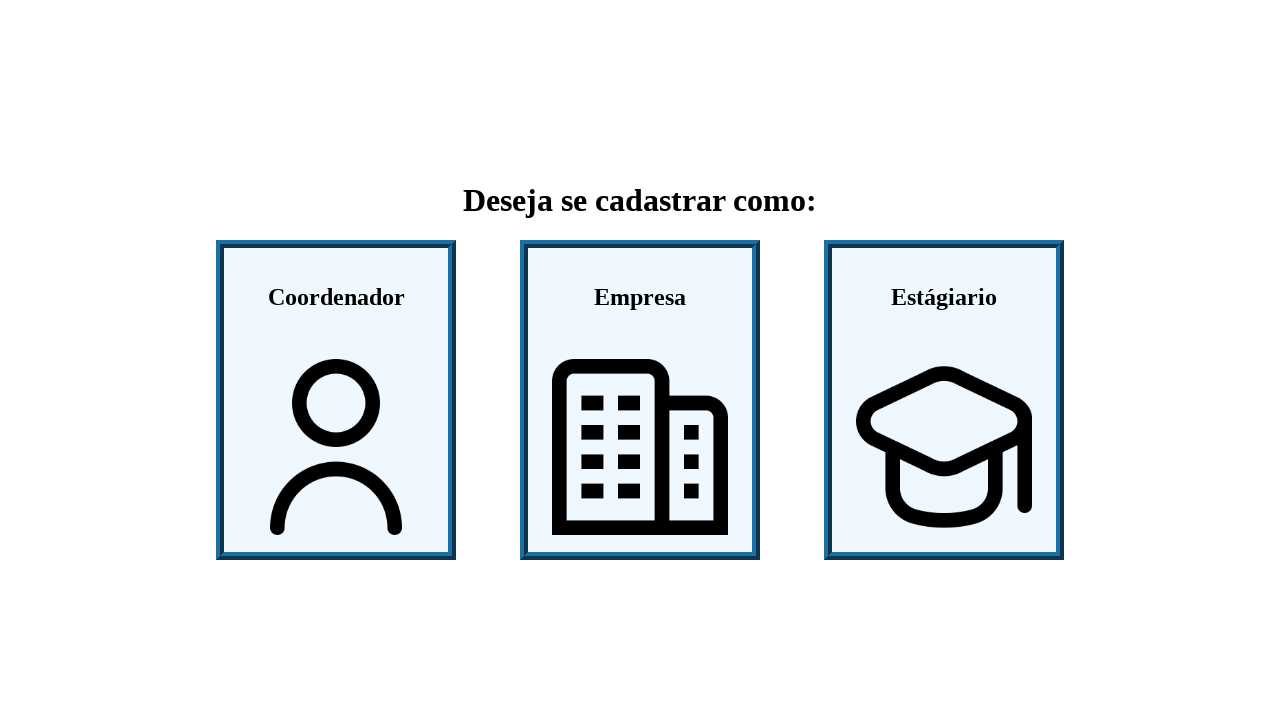

Clicked 'Estagiário' (Student) registration option at (944, 400) on xpath=/html/body/div/div/div/div/div[3]/a/div
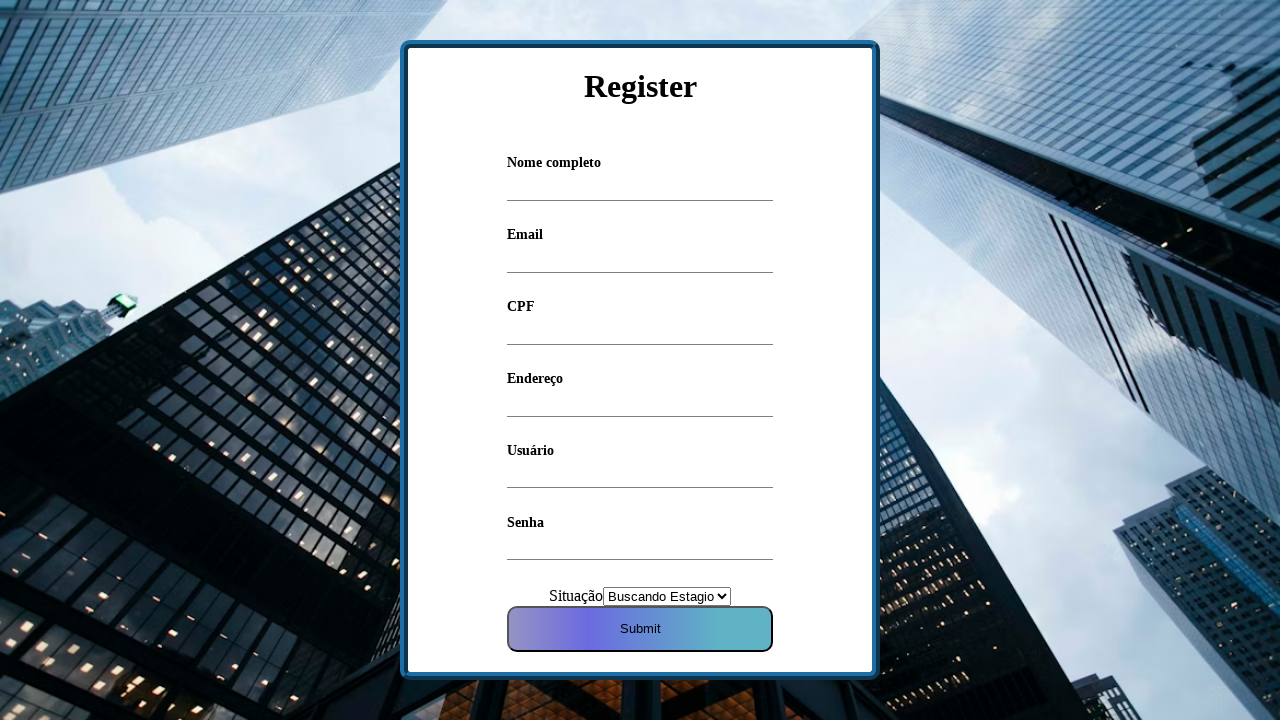

Filled student name field with 'Testador' on input[name='nome']
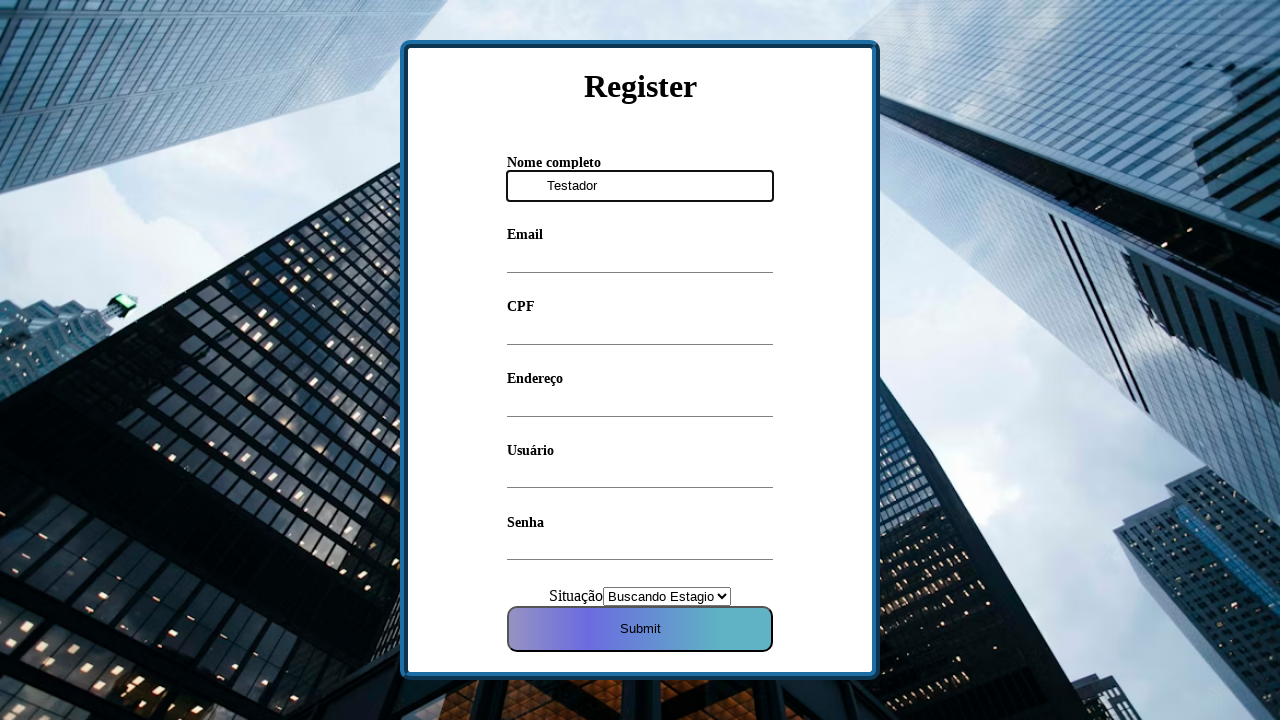

Filled email field with 'testador_selenium@example.com' on input[name='email']
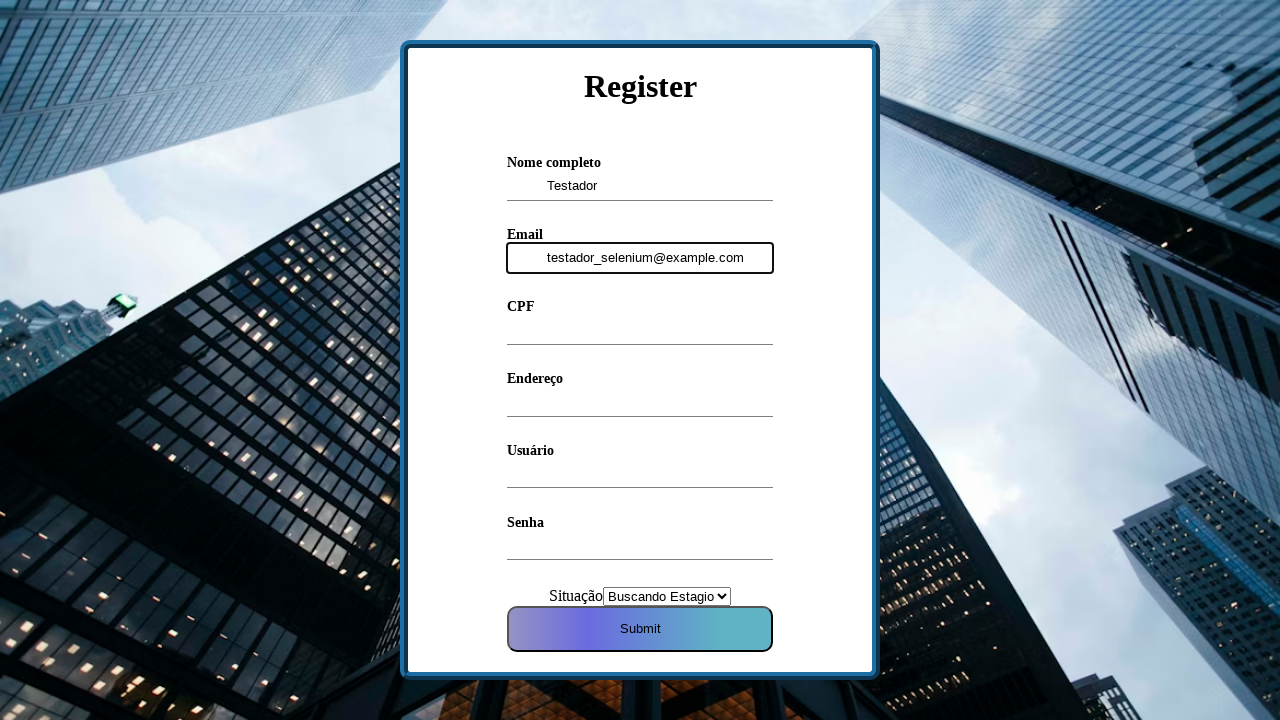

Filled CPF field with '12345678910' on input[name='cpf']
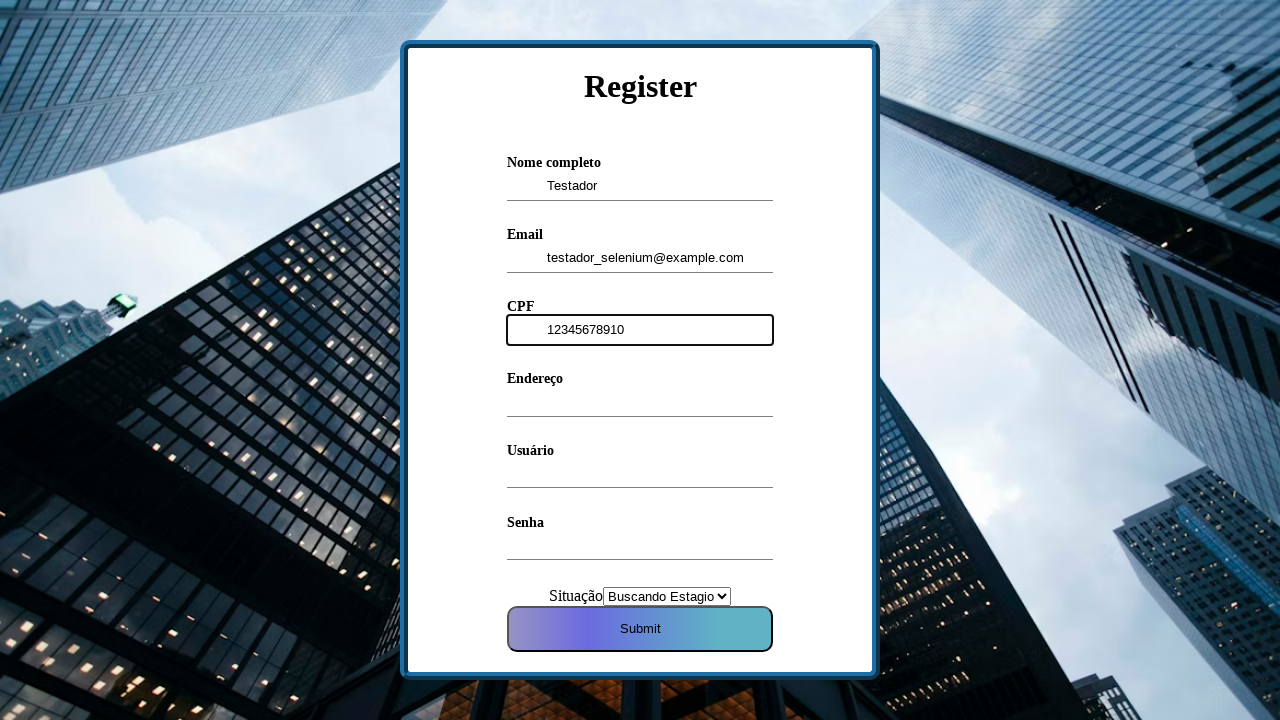

Filled address field with 'Rua dos Testes, 123' on input[name='endereco']
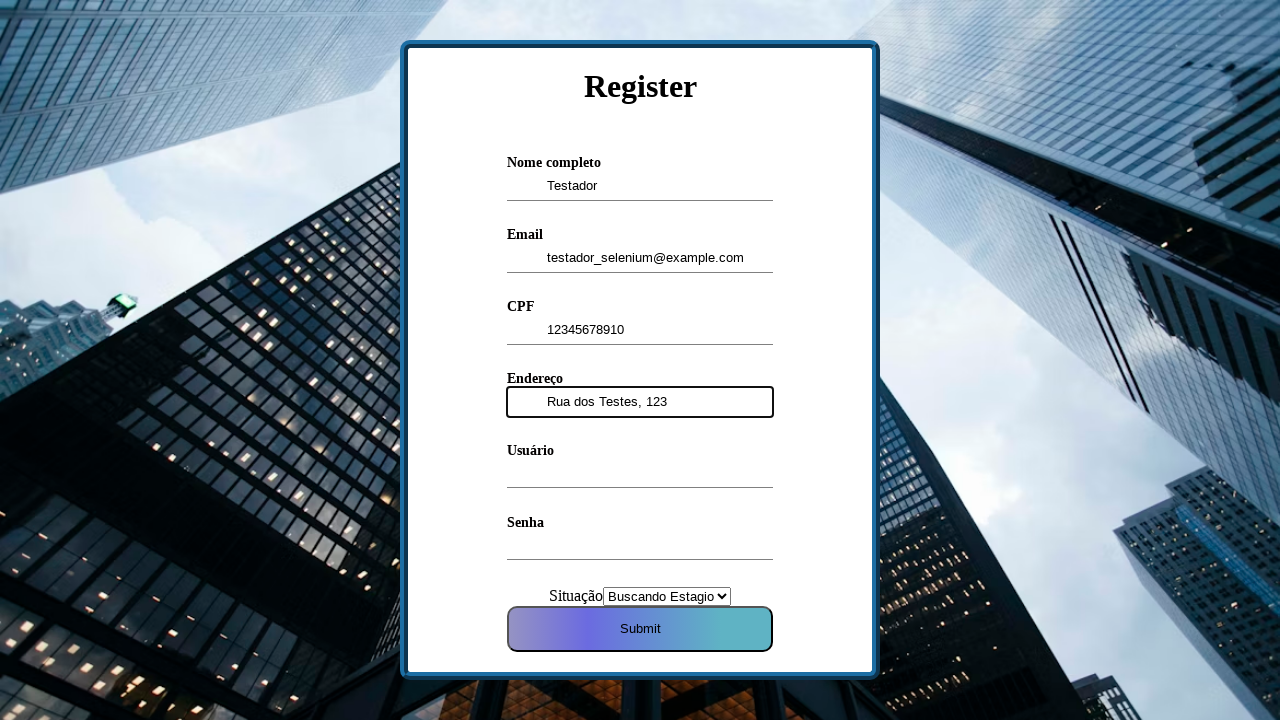

Filled username field with 'TestUser2024' on input[name='usuario']
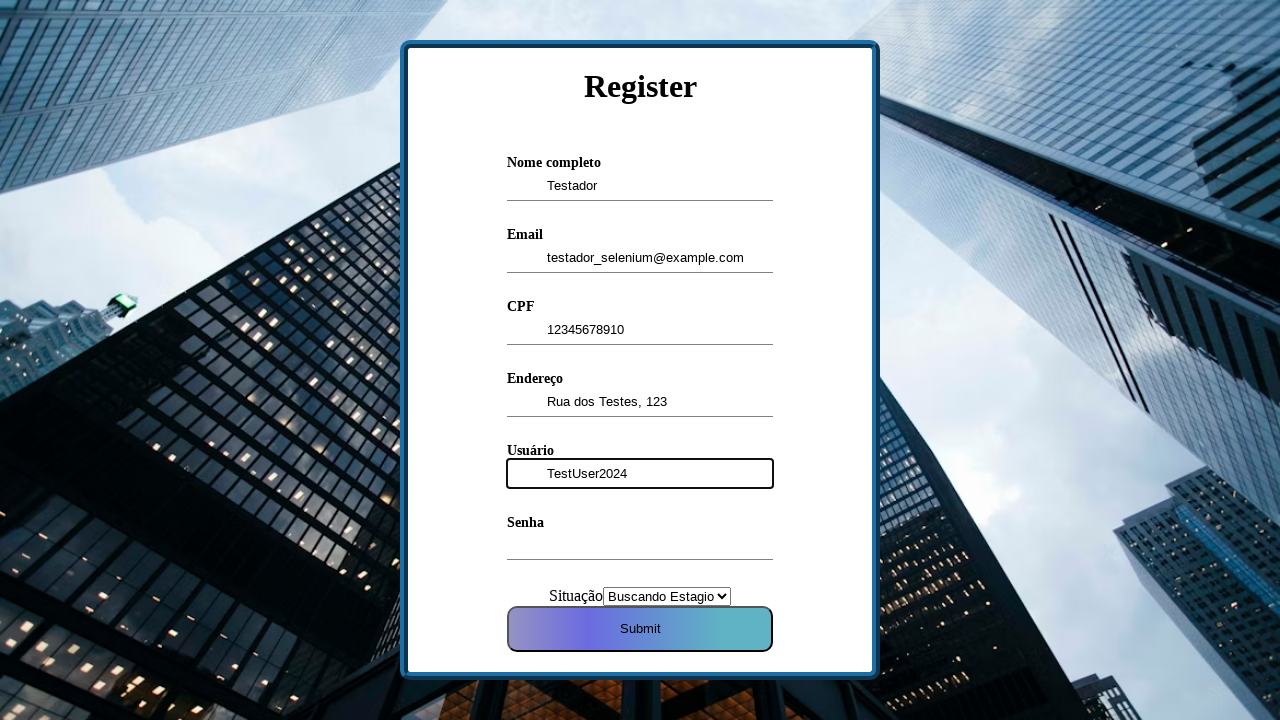

Filled password field with 'SecurePass123' on input[name='senha']
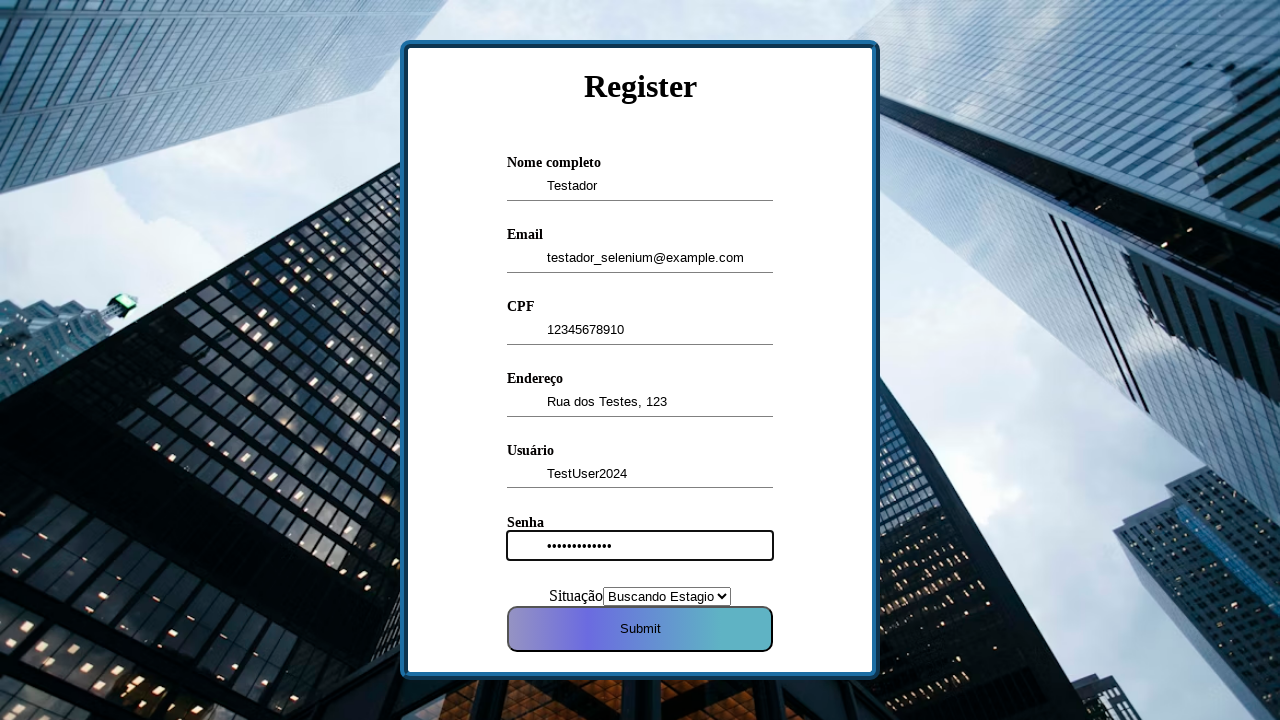

Submitted student registration form at (640, 629) on input[name='submit']
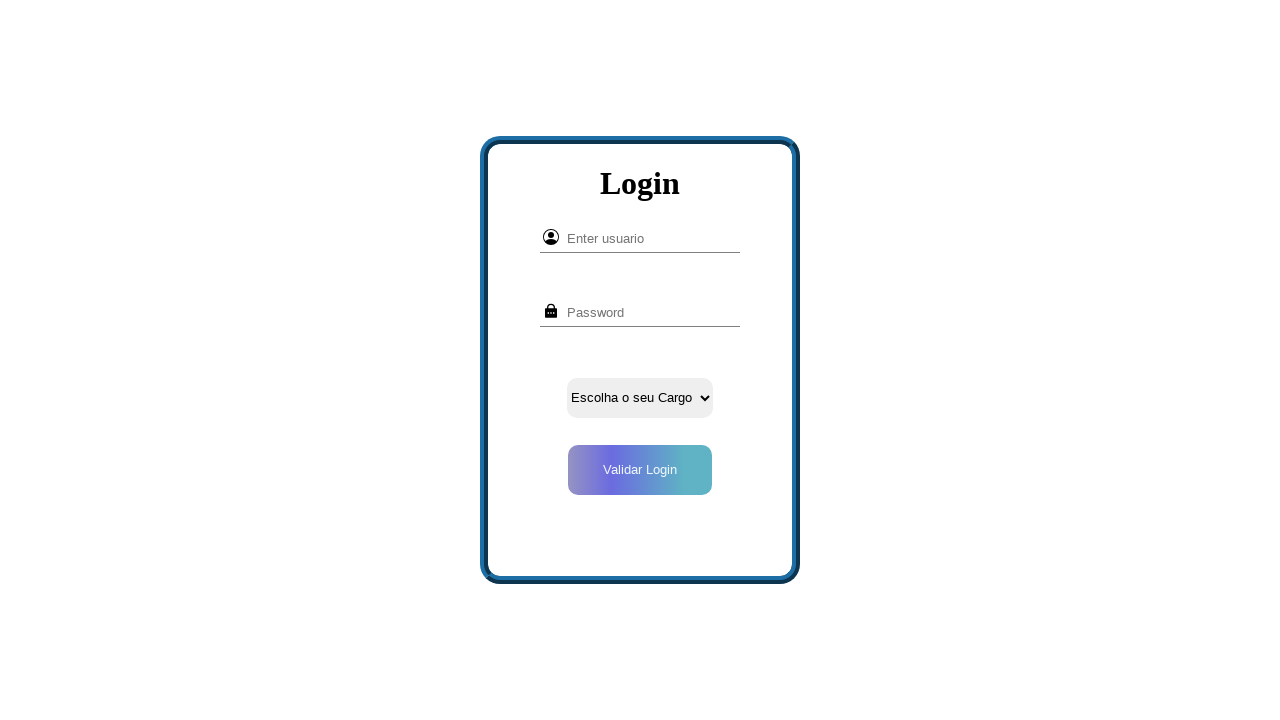

Verified successful registration by confirming redirect to login page with login form displayed
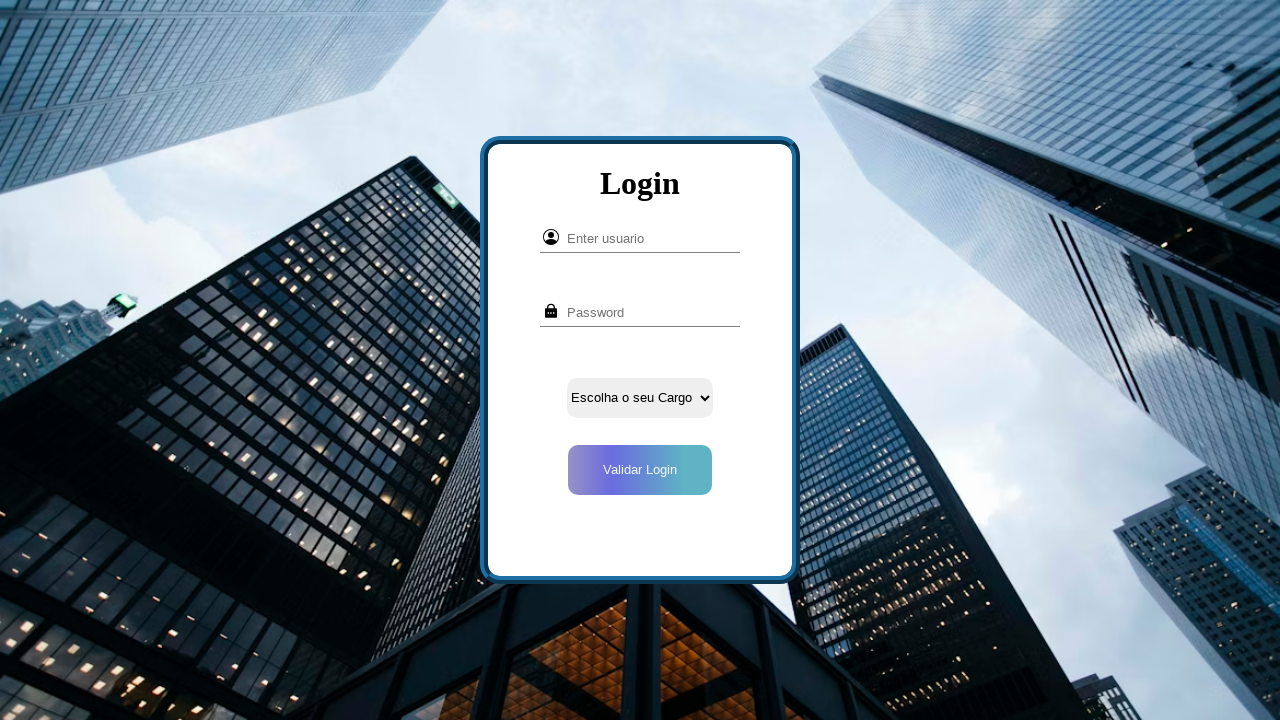

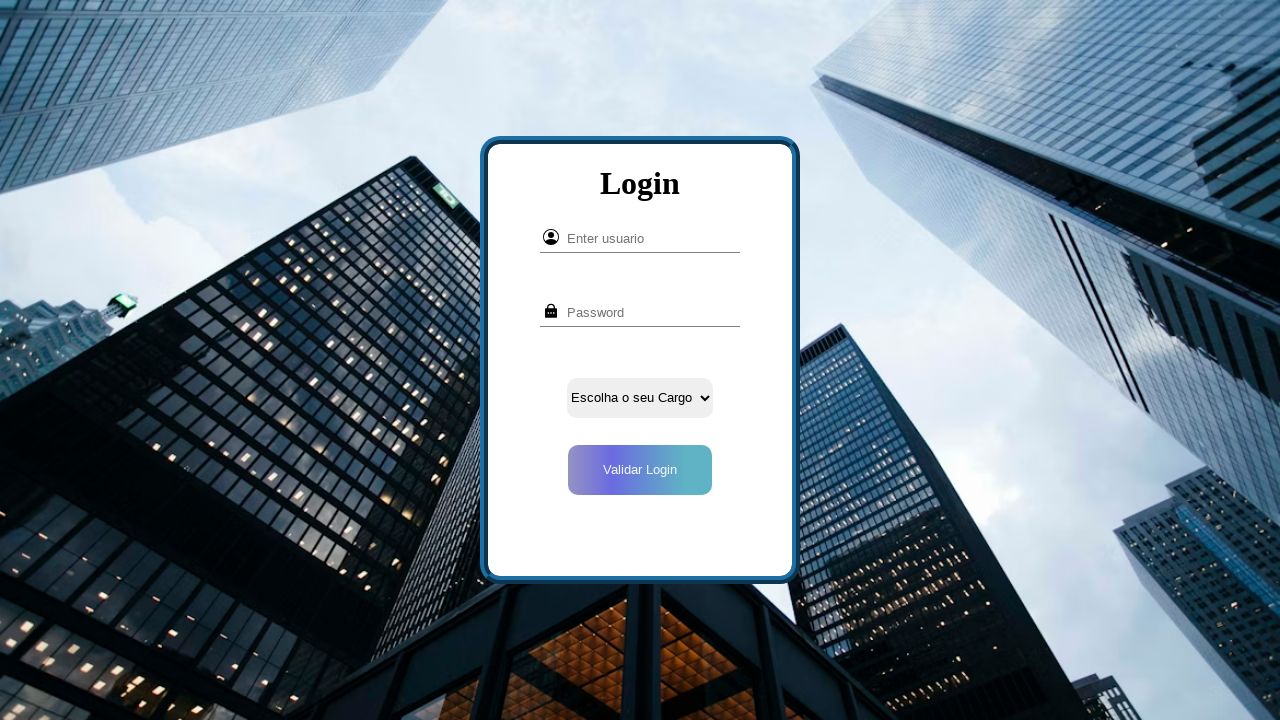